Navigates to the Leafground practice website and maximizes the browser window

Starting URL: http://www.leafground.com/

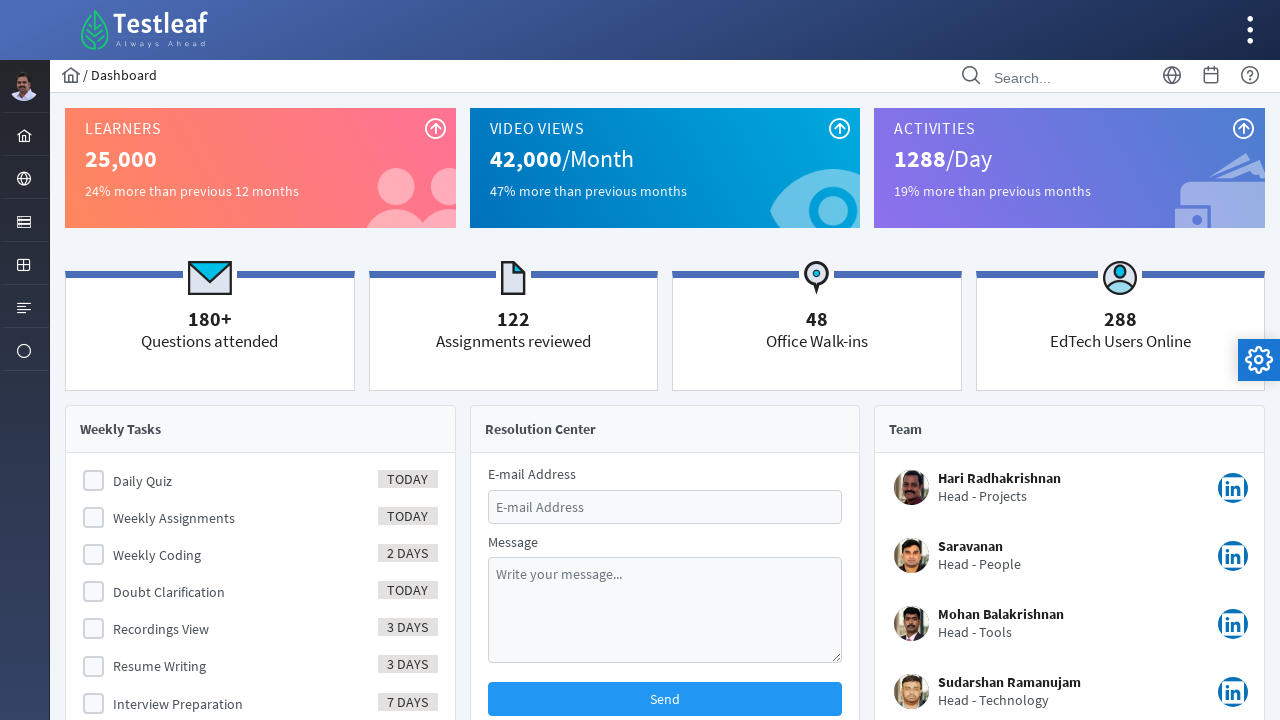

Navigated to Leafground practice website
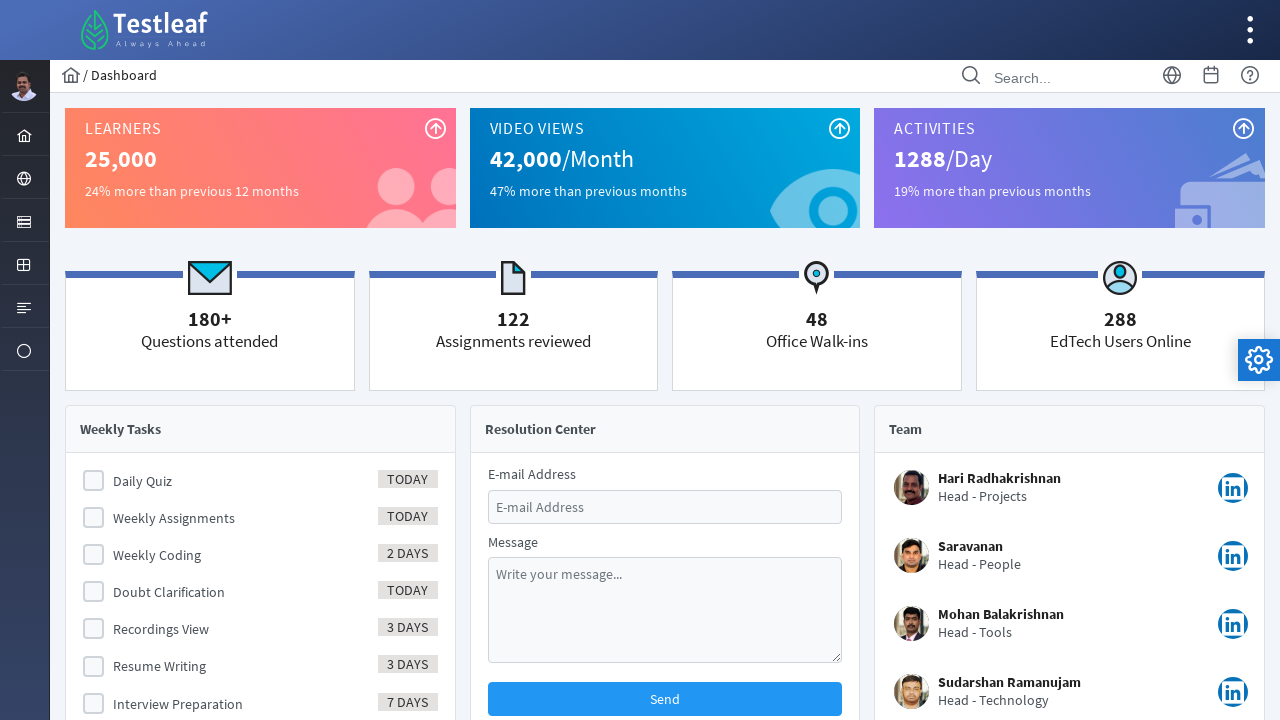

Maximized browser window to 1920x1080
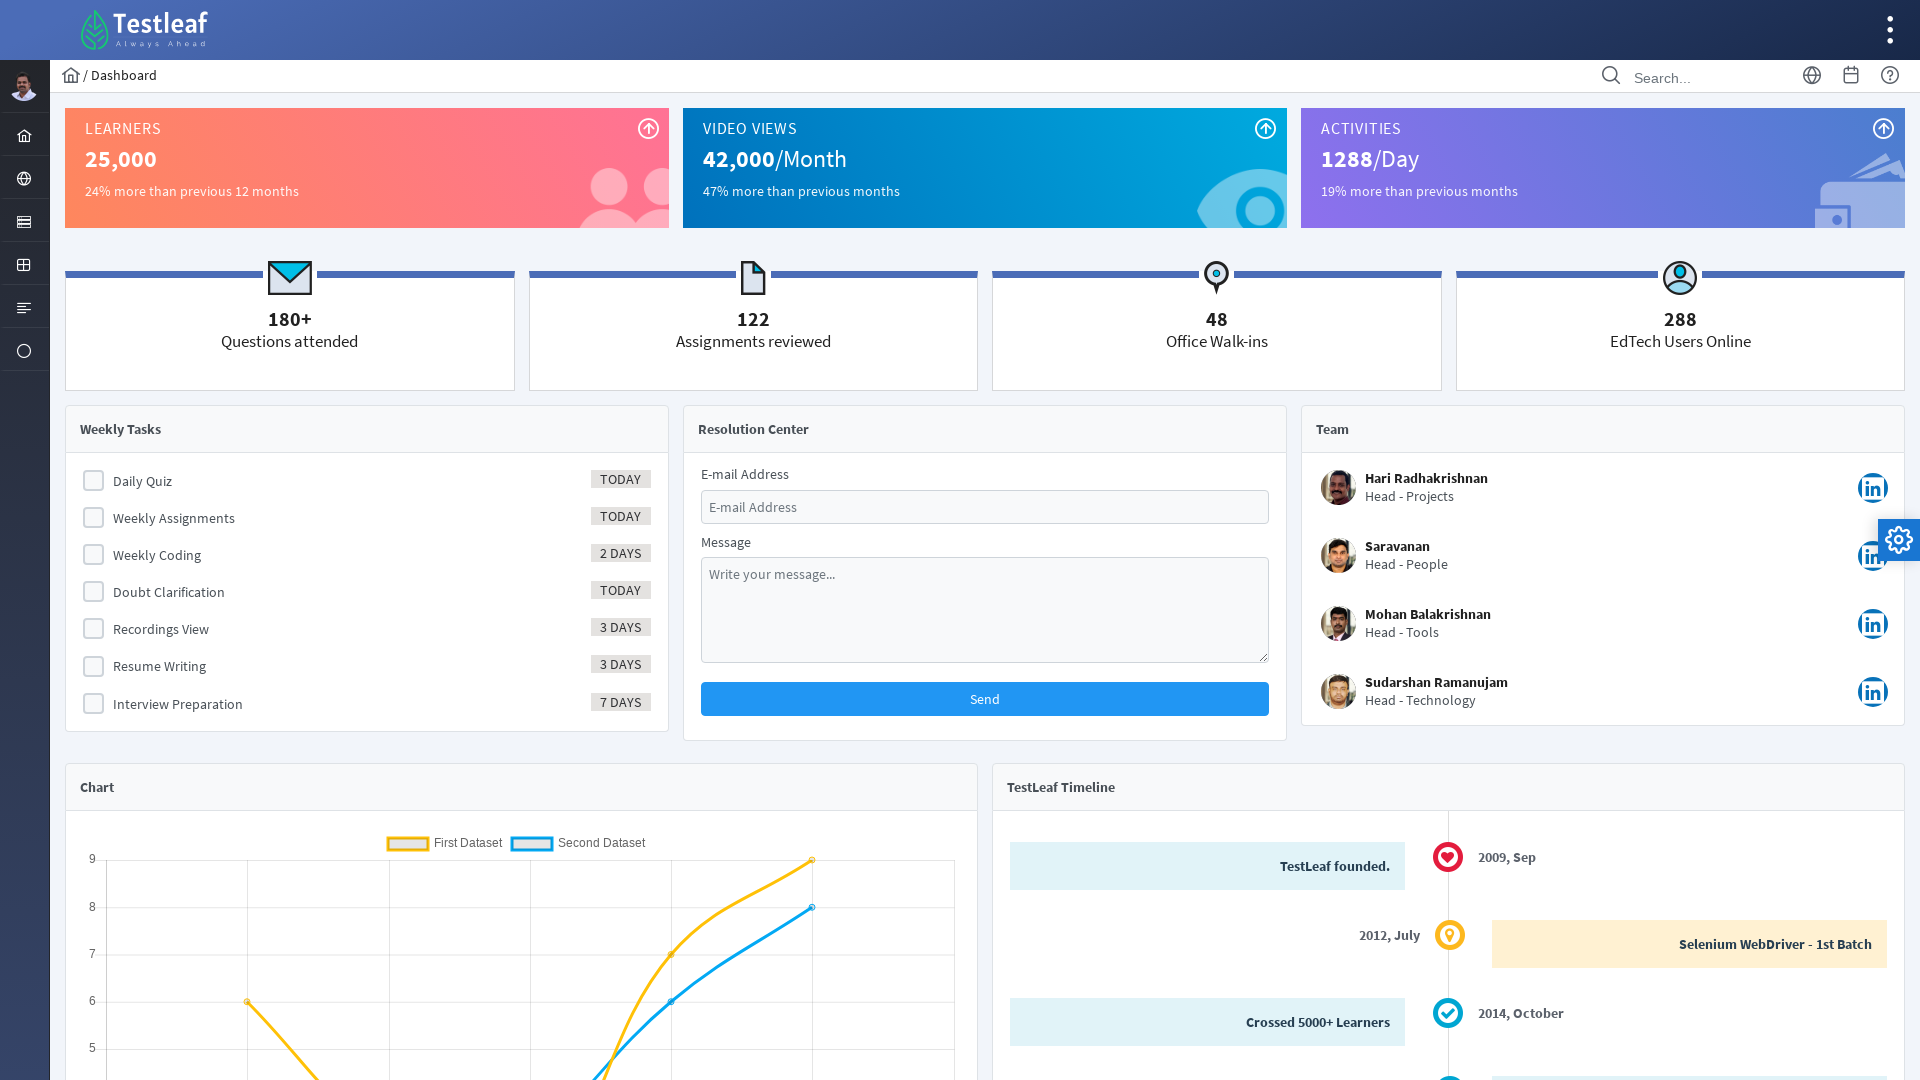

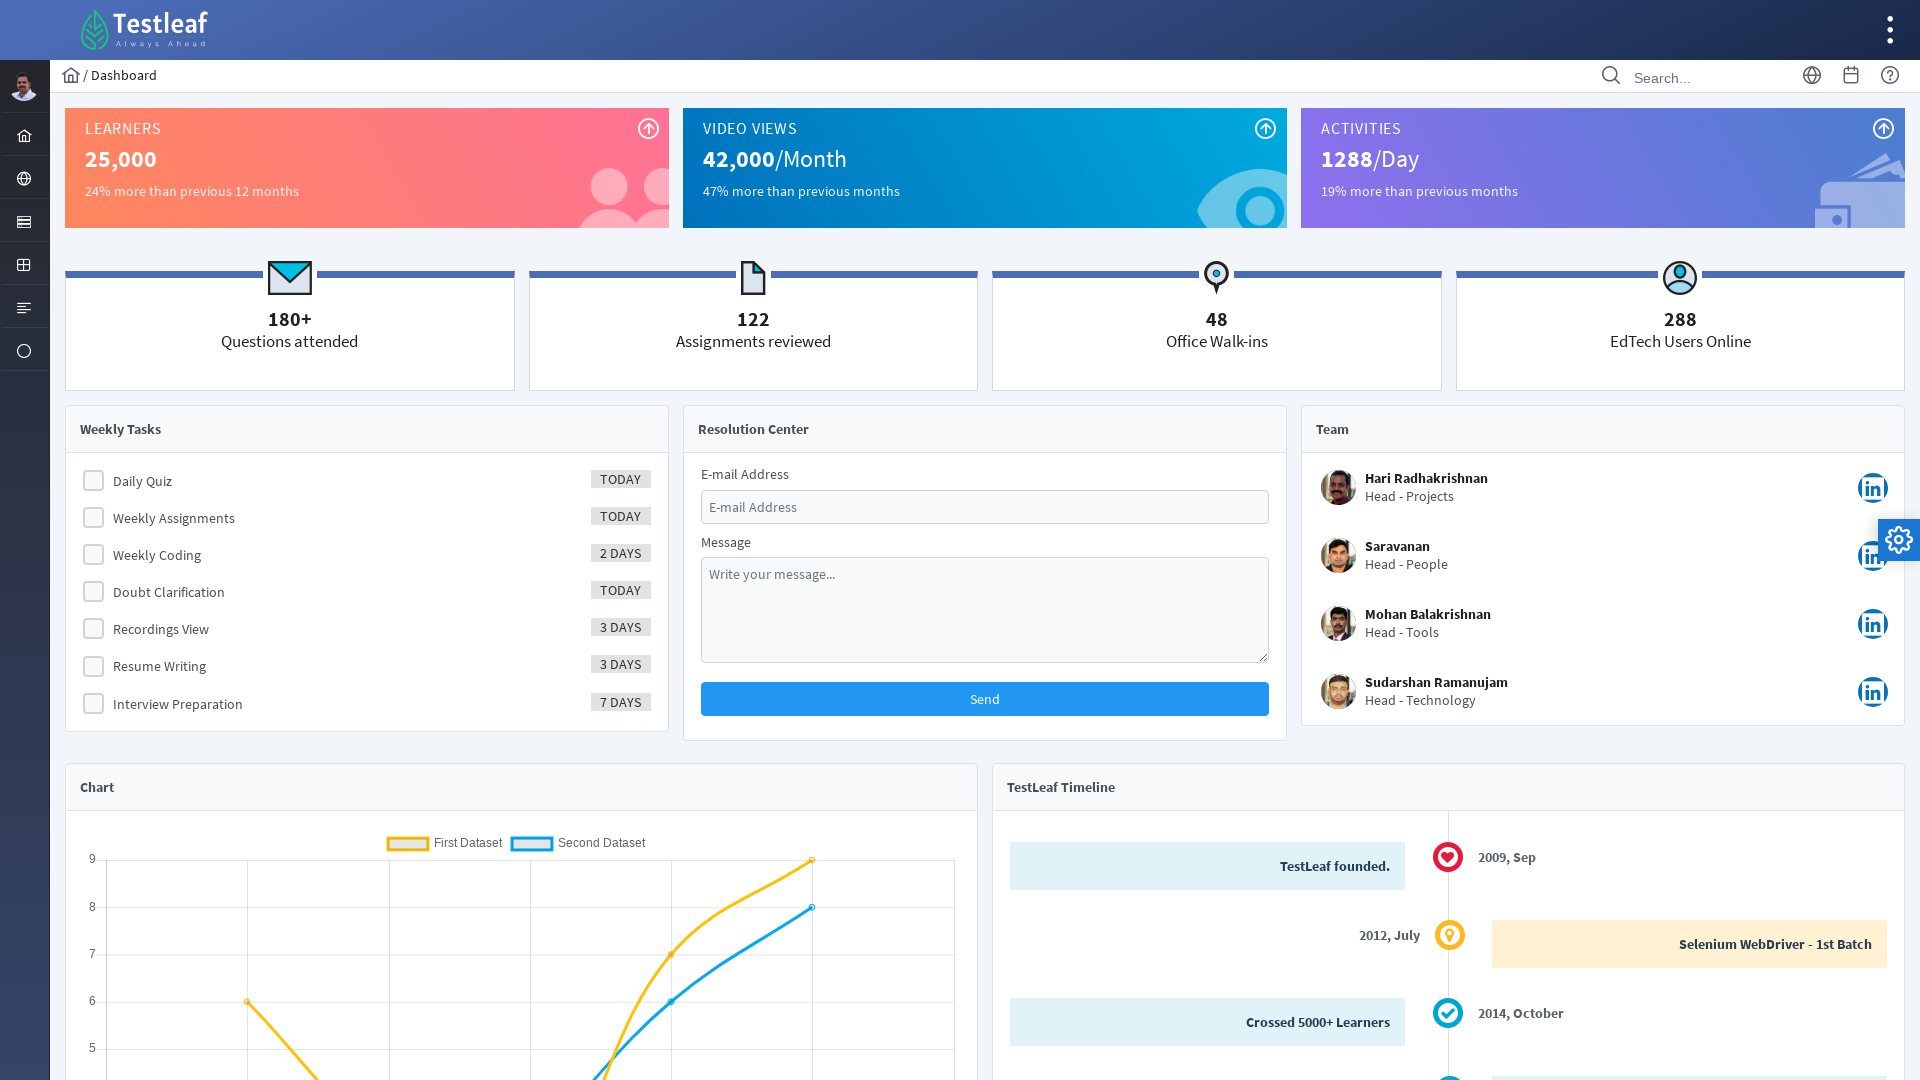